Navigates to Toyota India website and verifies the page loads successfully

Starting URL: https://www.toyotabharat.com/

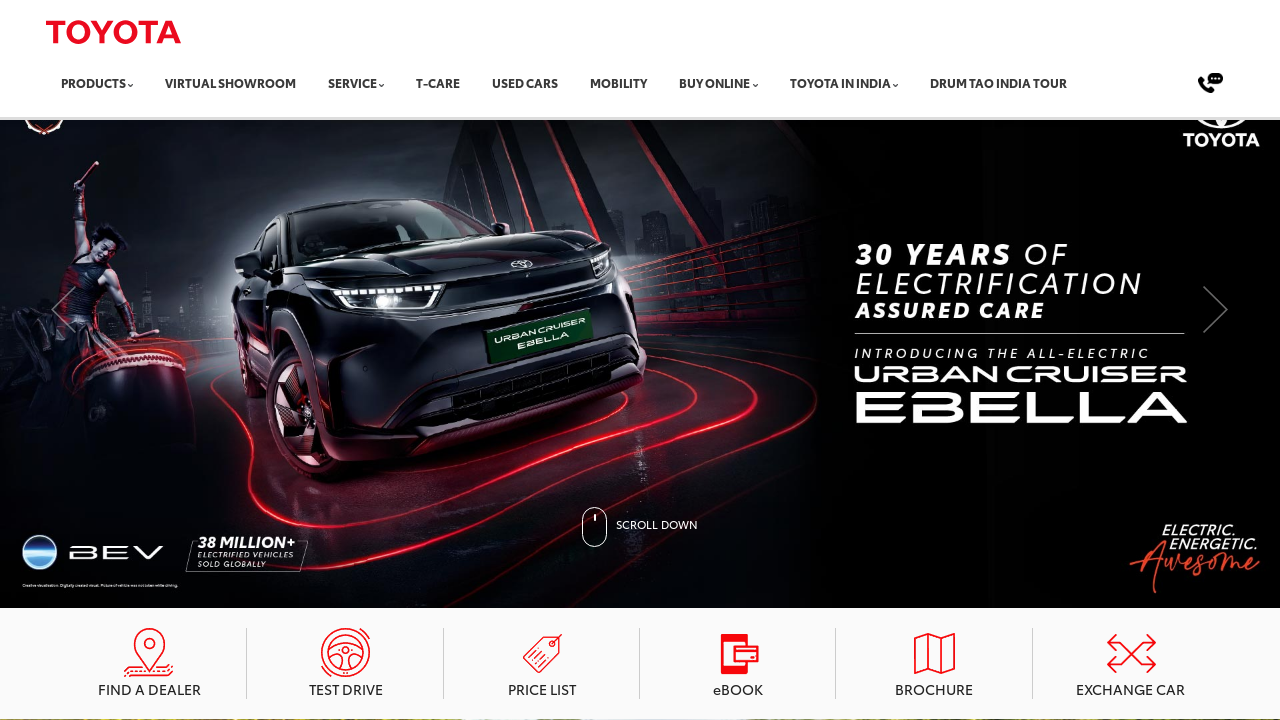

Waited for page to reach domcontentloaded state
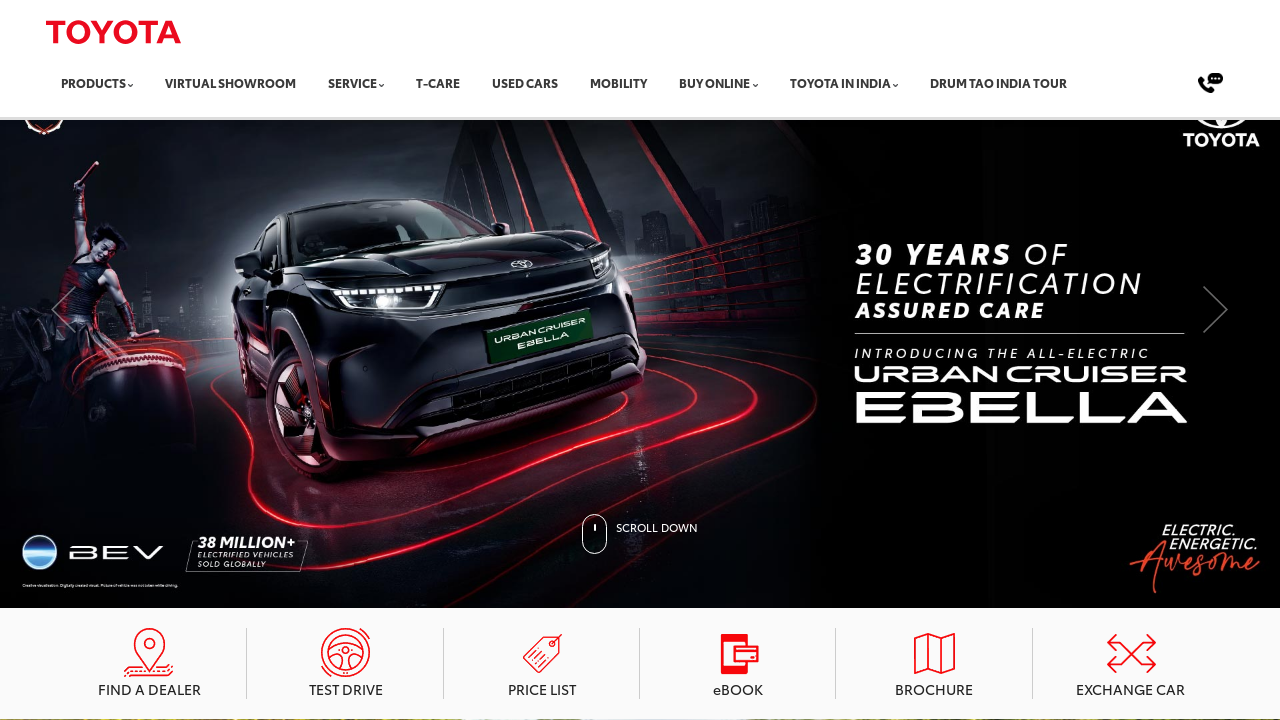

Verified body element is present on Toyota India website
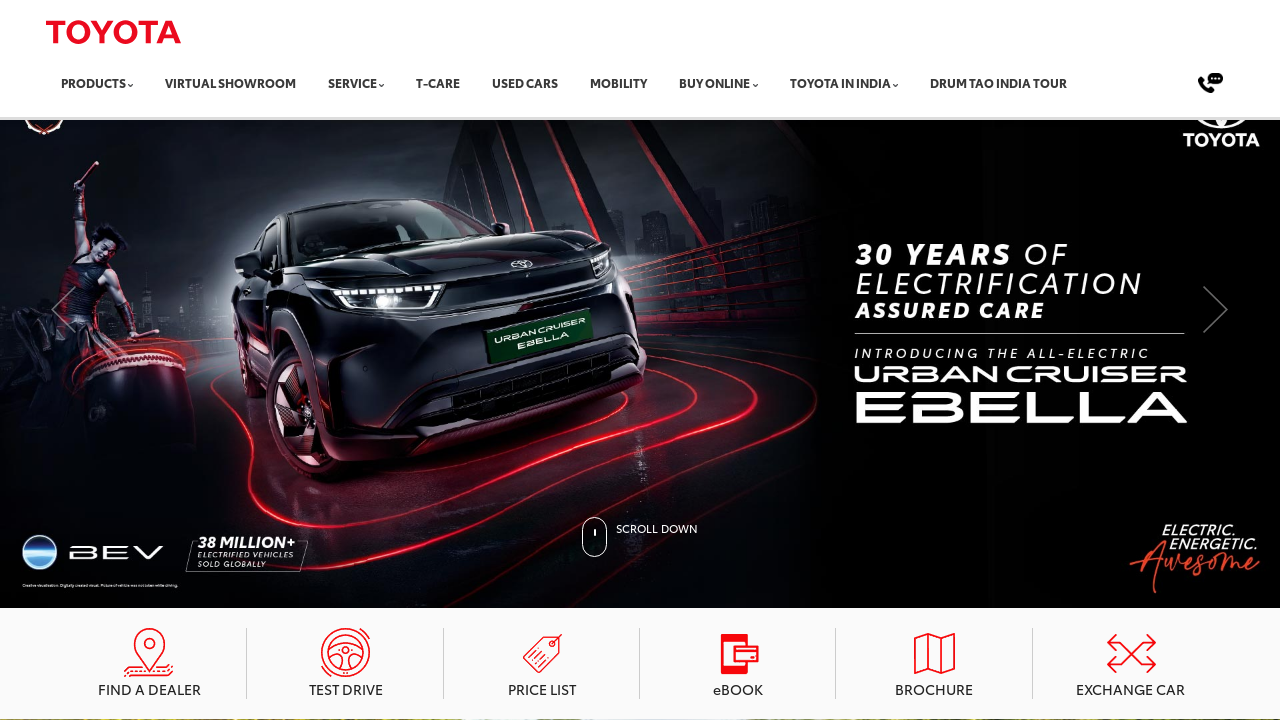

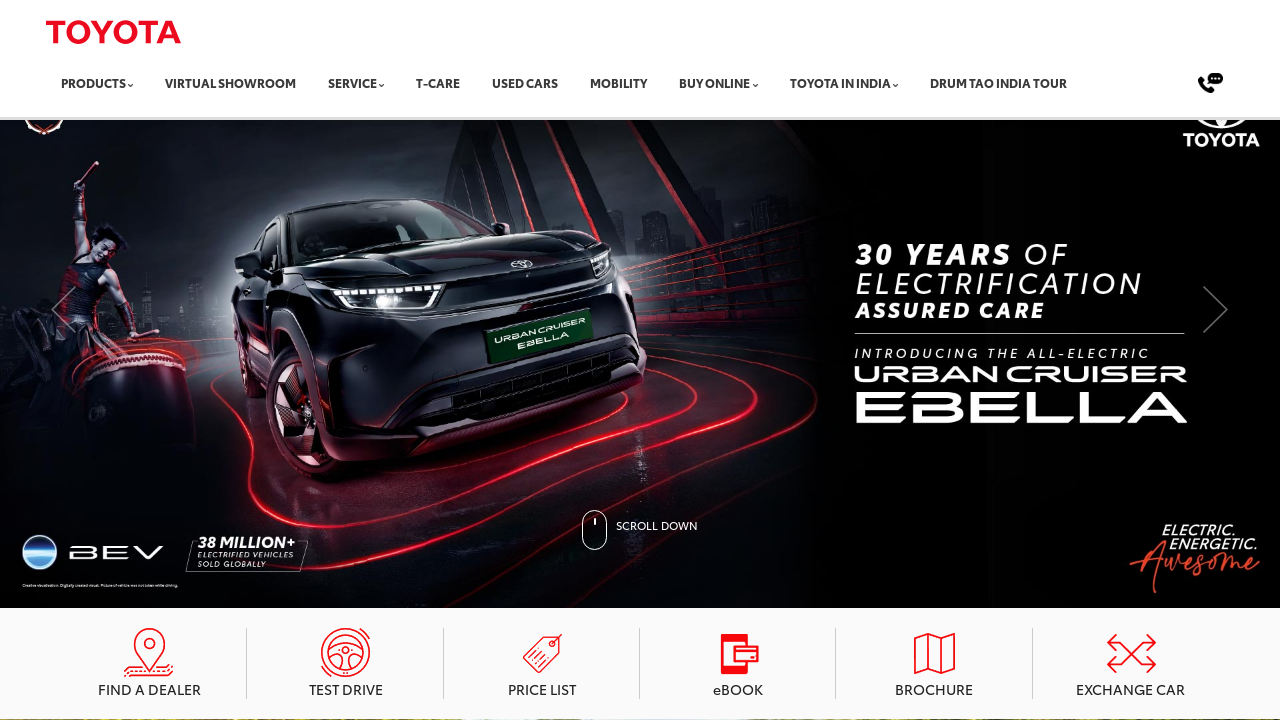